Tests editing an existing contact by viewing the contact, opening edit form, changing the name, and verifying the update persists

Starting URL: https://hyfydistro.github.io/contacts/dist/

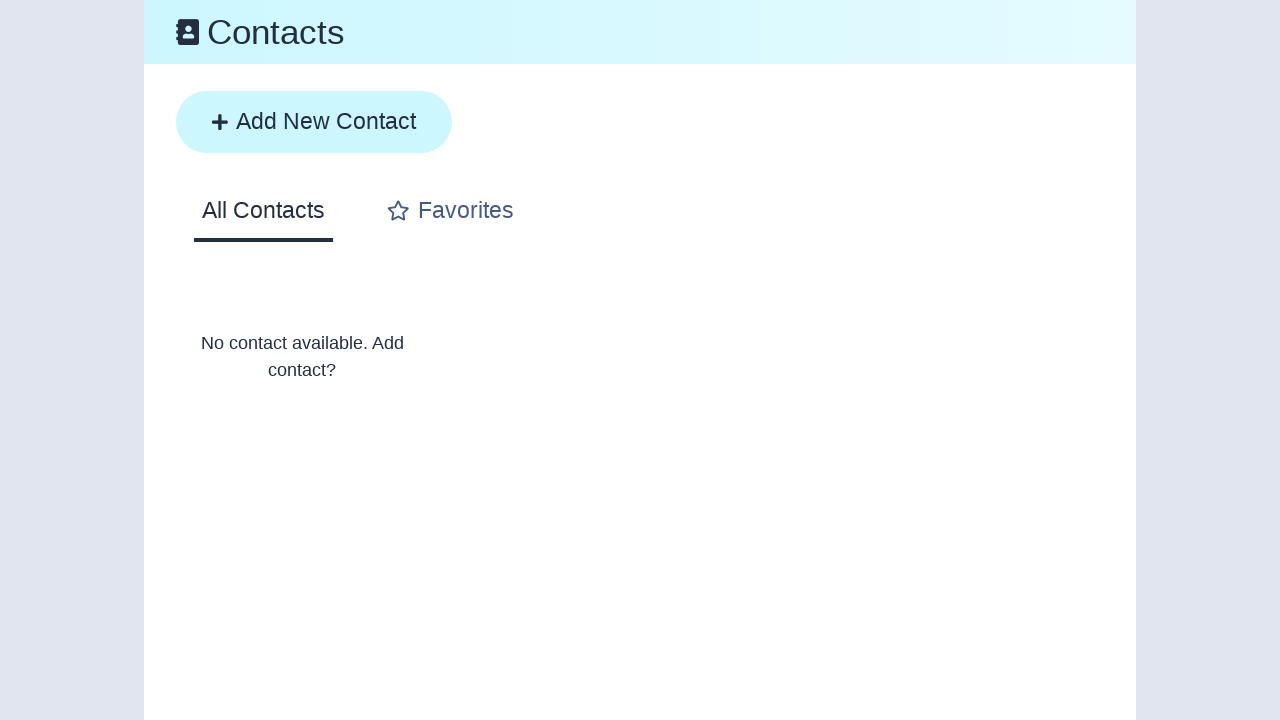

Clicked add contact button to open create form at (314, 122) on .btn__block-contained--add-form
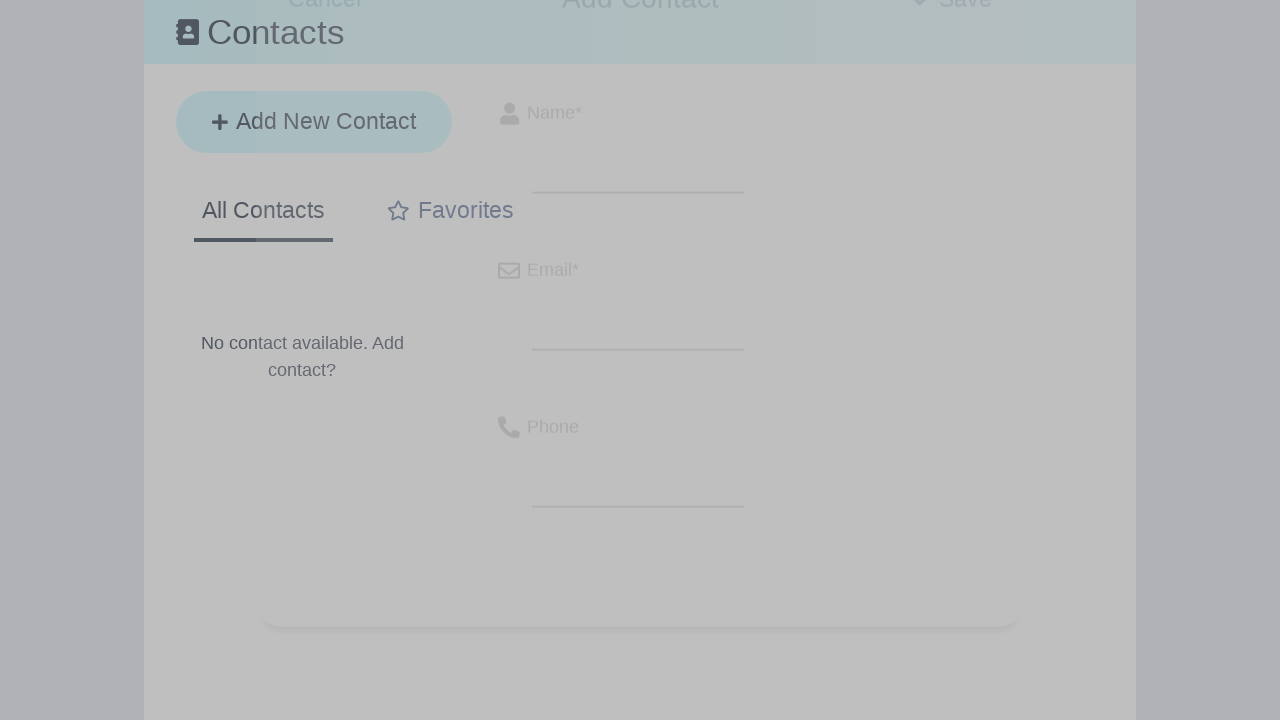

Filled contact name field with 'john doe' on .module-form__name-input--text
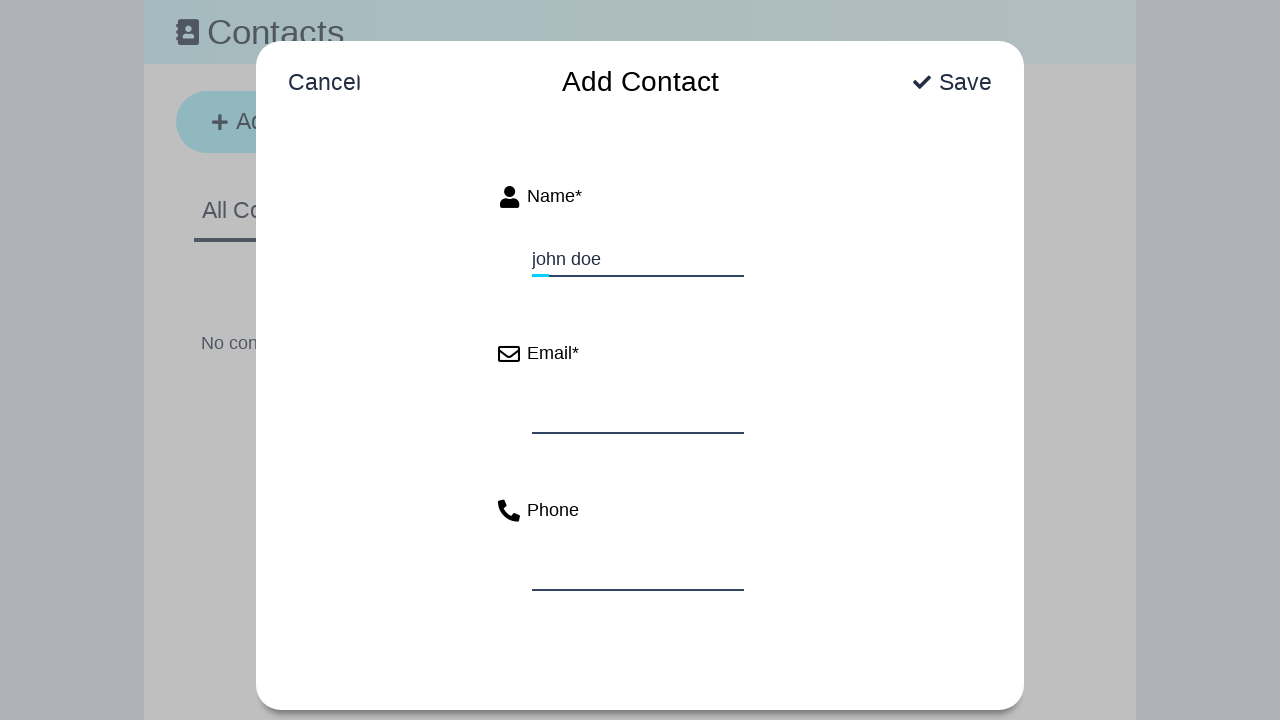

Filled contact email field with 'john@example.com' on .module-form__email-input--text
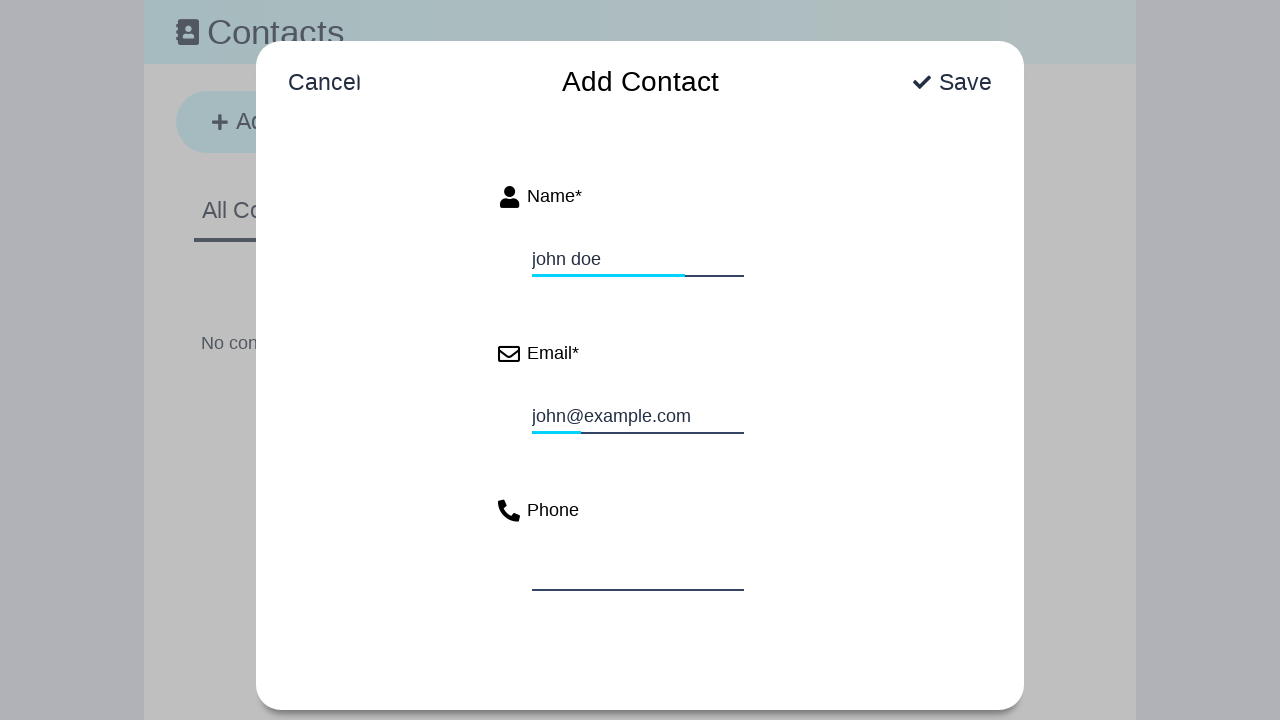

Filled contact phone field with '555-555-1234' on .module-form__phone-input--text
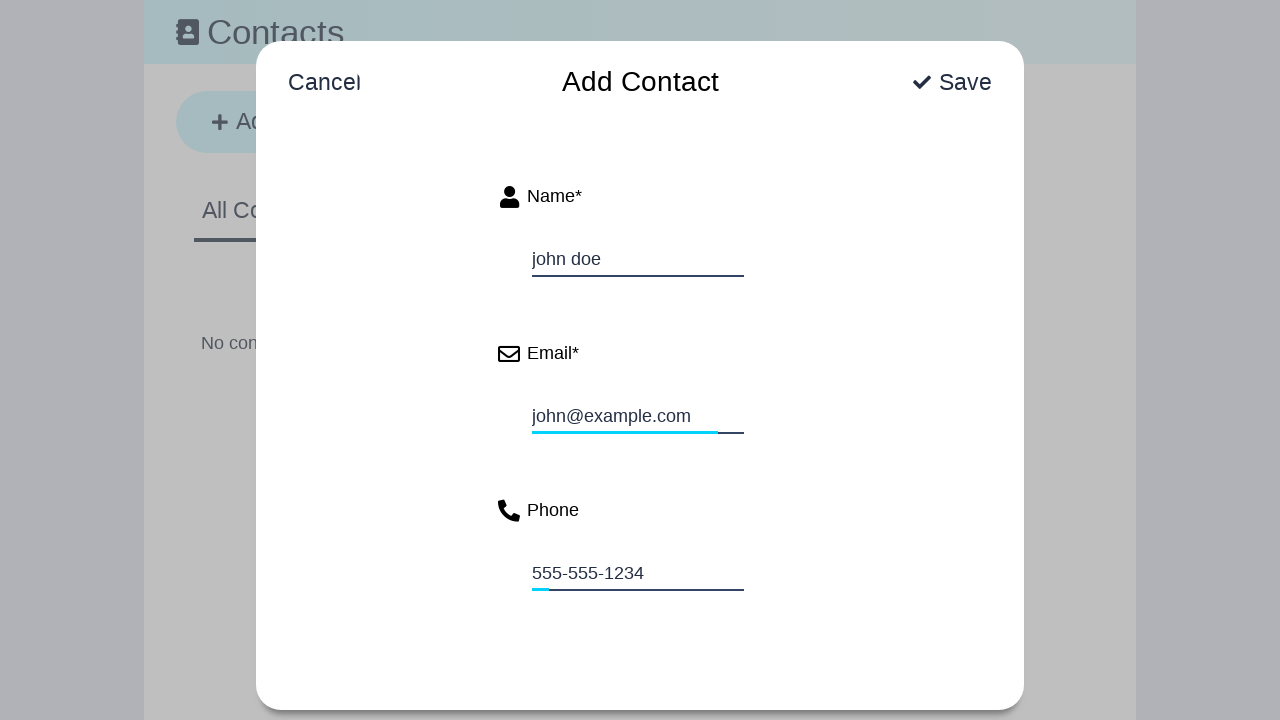

Clicked save button to create contact at (952, 82) on .btn__text--save-form
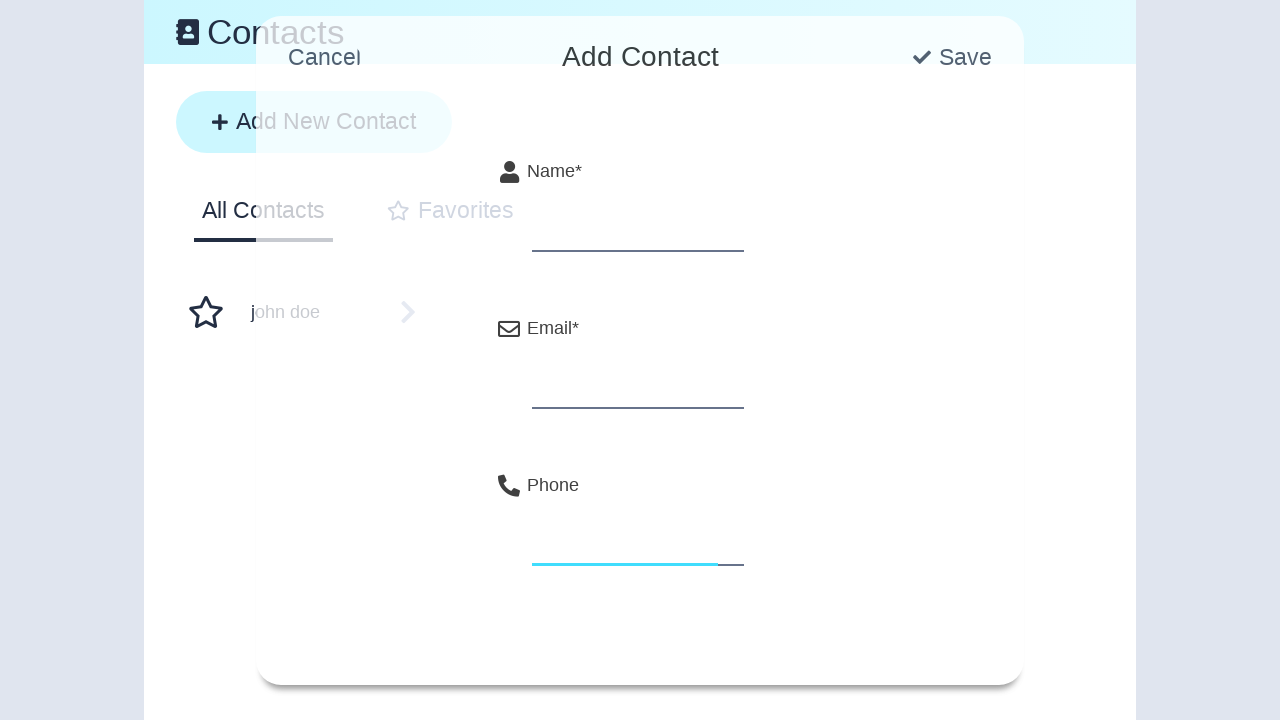

Contact list loaded successfully
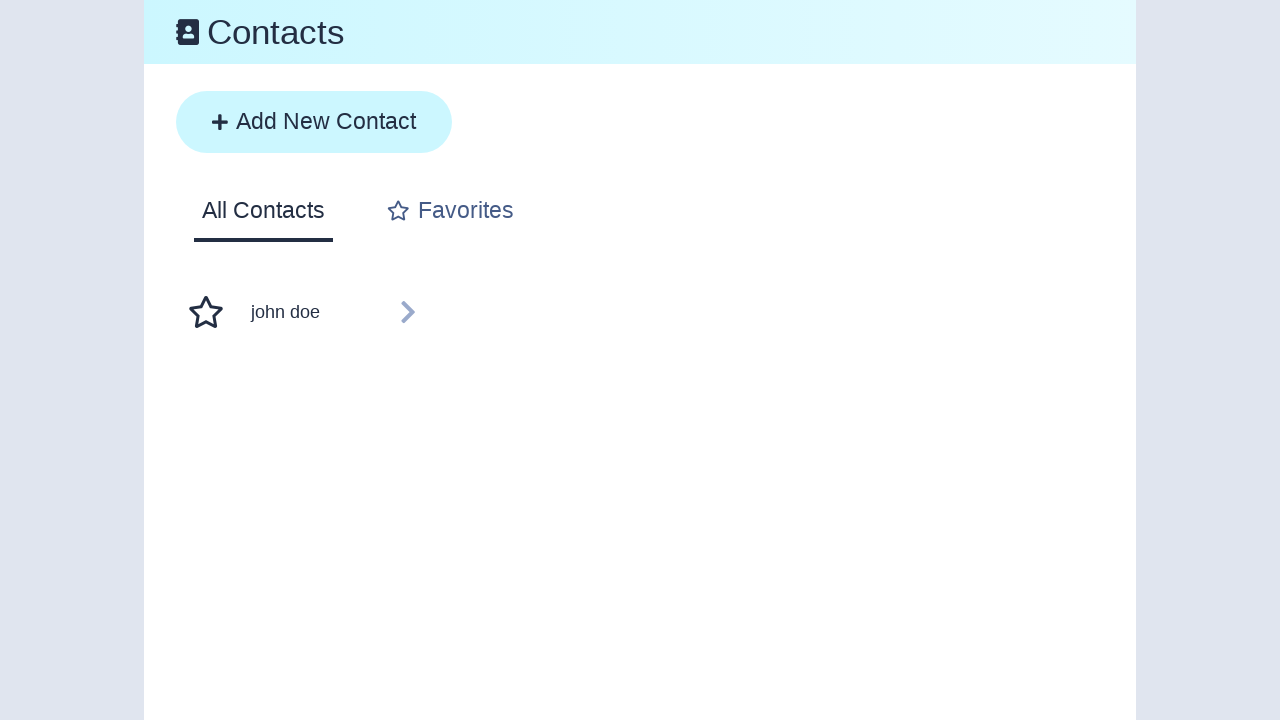

Clicked view contact button to open contact details at (340, 312) on .btn__wrapper--view-contact
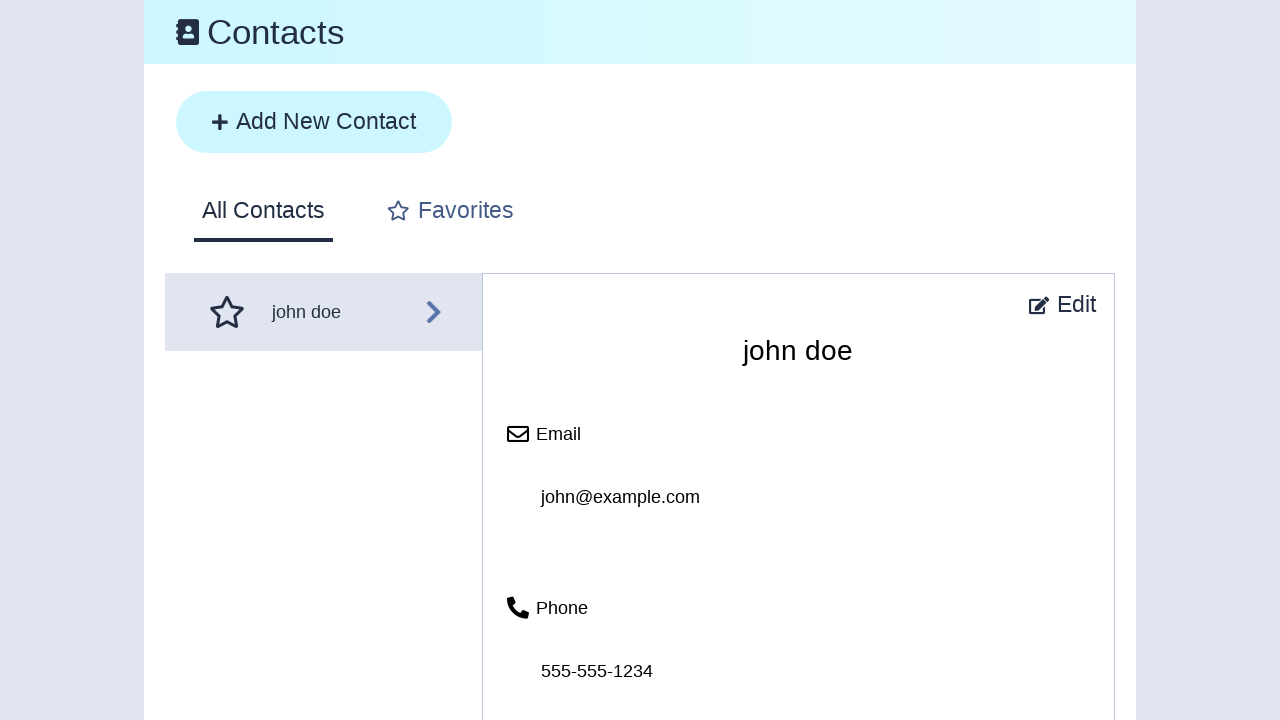

Clicked edit button to open edit form at (1063, 305) on .contact-view__container > .btn__text--edit-form
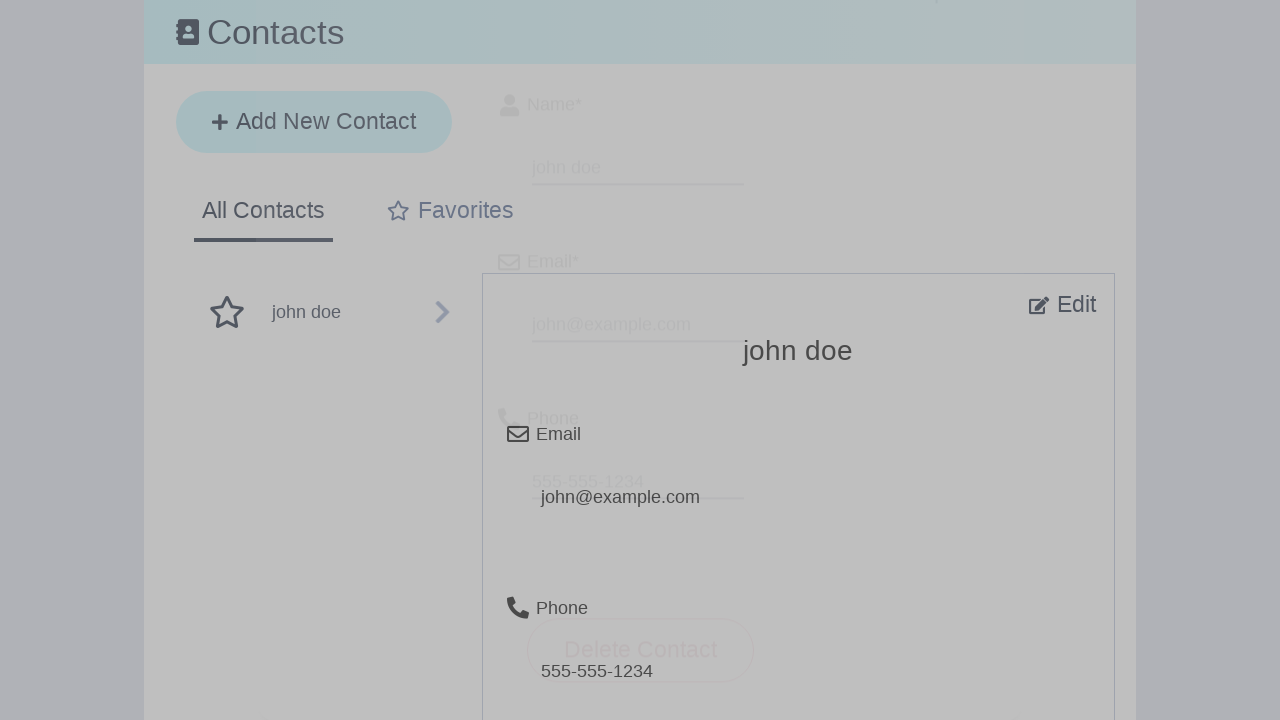

Changed contact name from 'john doe' to 'Mary Jane' on .module-form__name-input--text
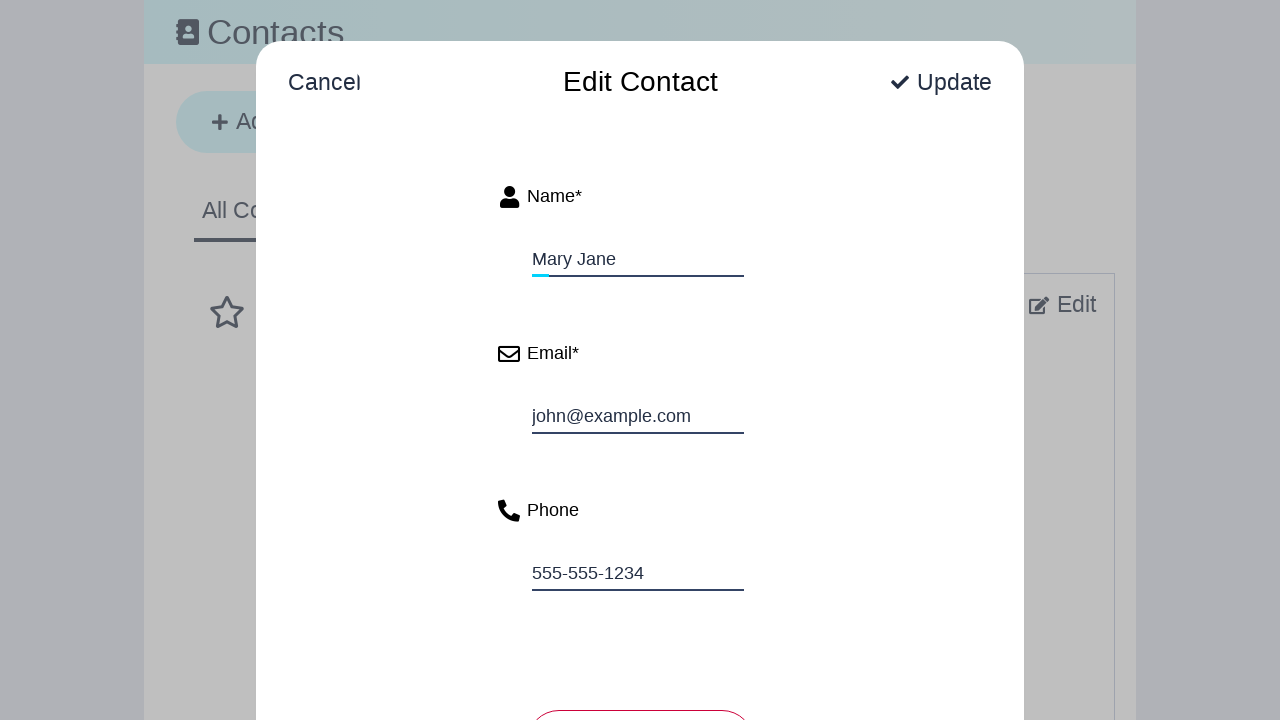

Clicked update button to save contact changes at (942, 82) on .btn__text--update-form
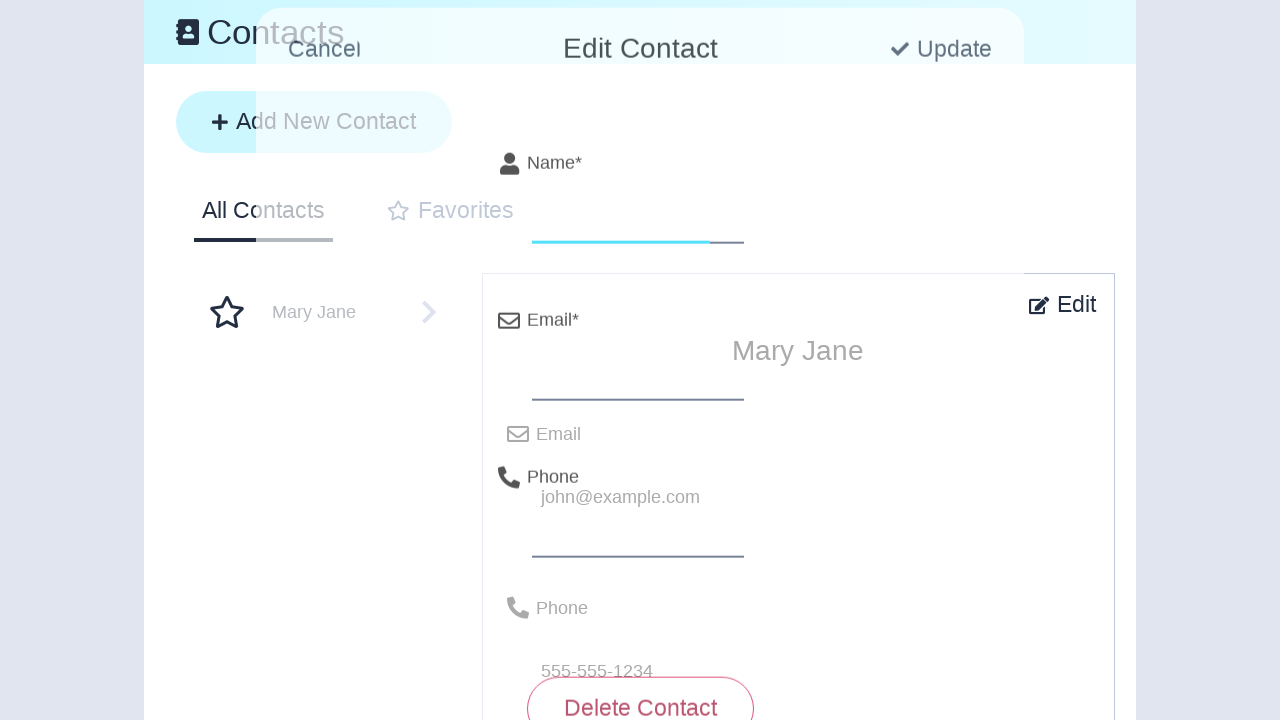

Contact list reloaded and verified updated name persists
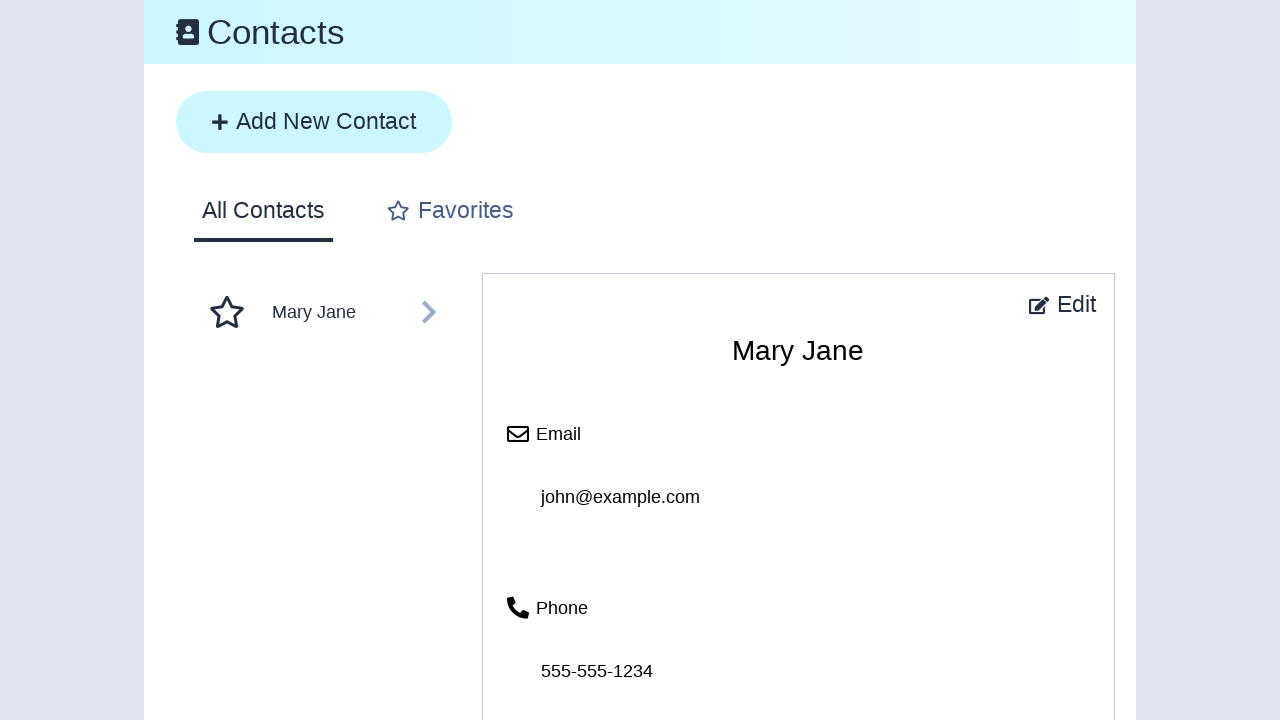

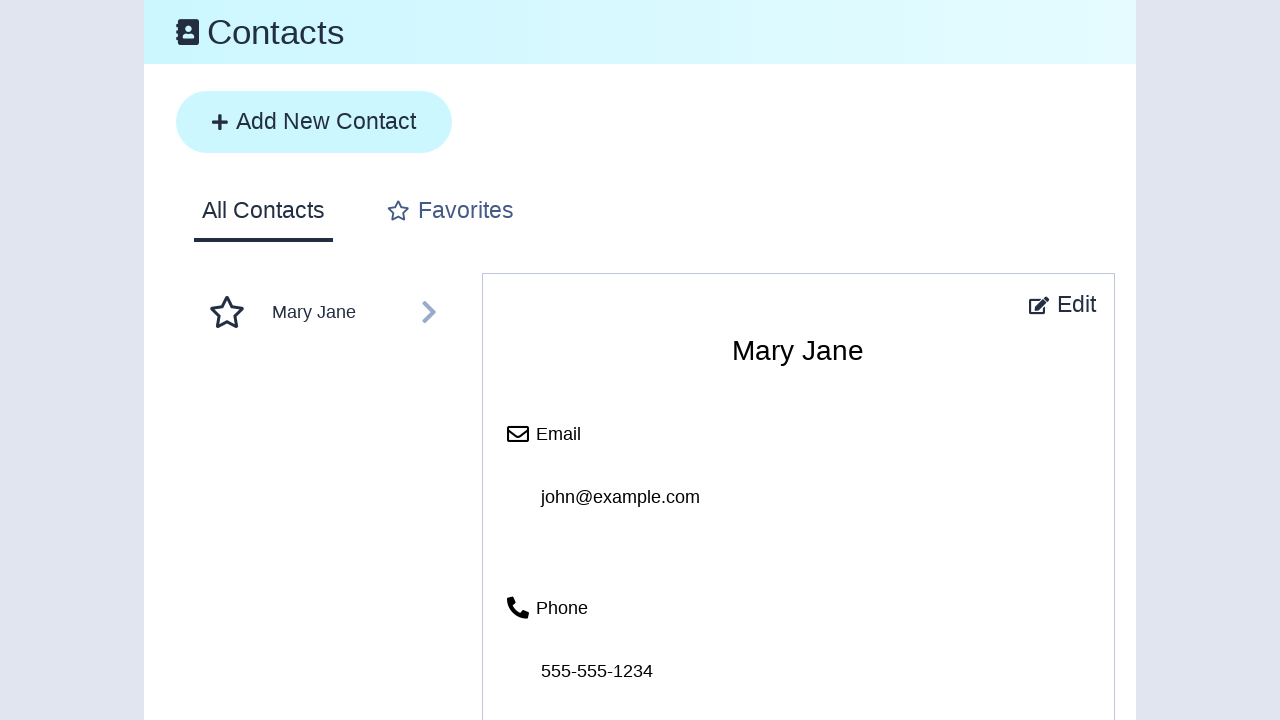